Tests that the counter displays the current number of todo items

Starting URL: https://demo.playwright.dev/todomvc

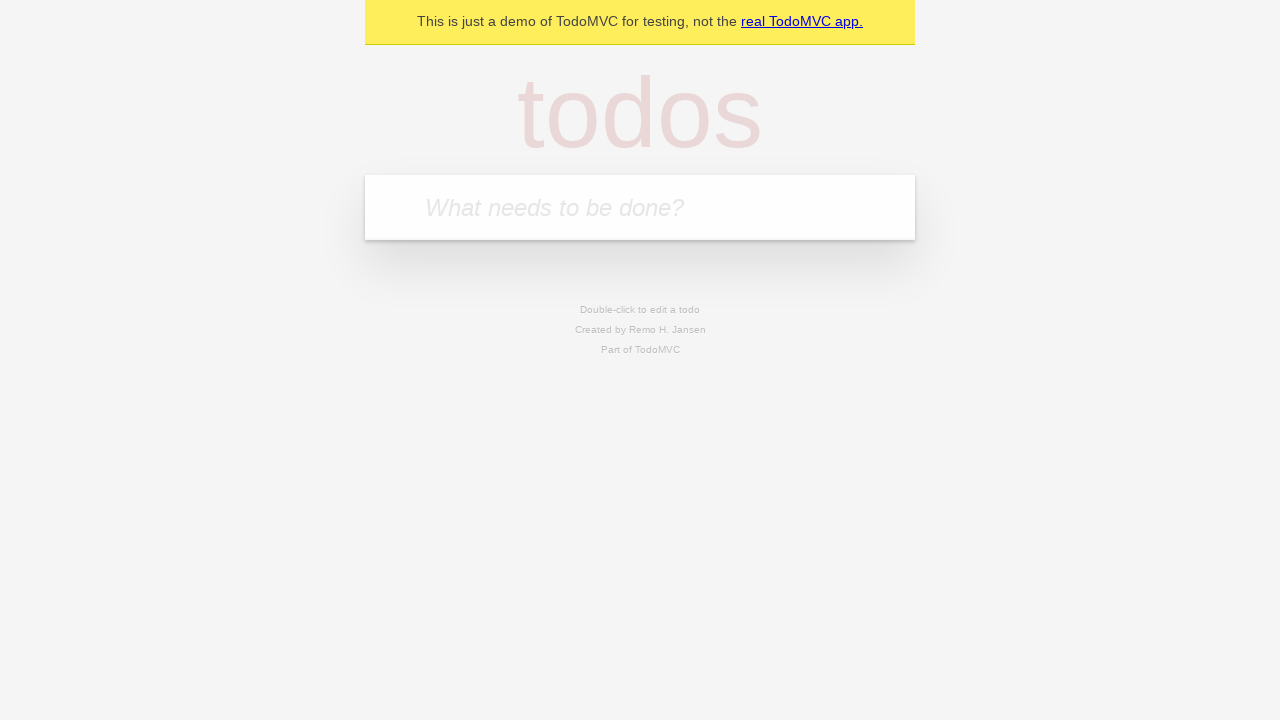

Filled todo input field with 'buy some cheese' on internal:attr=[placeholder="What needs to be done?"i]
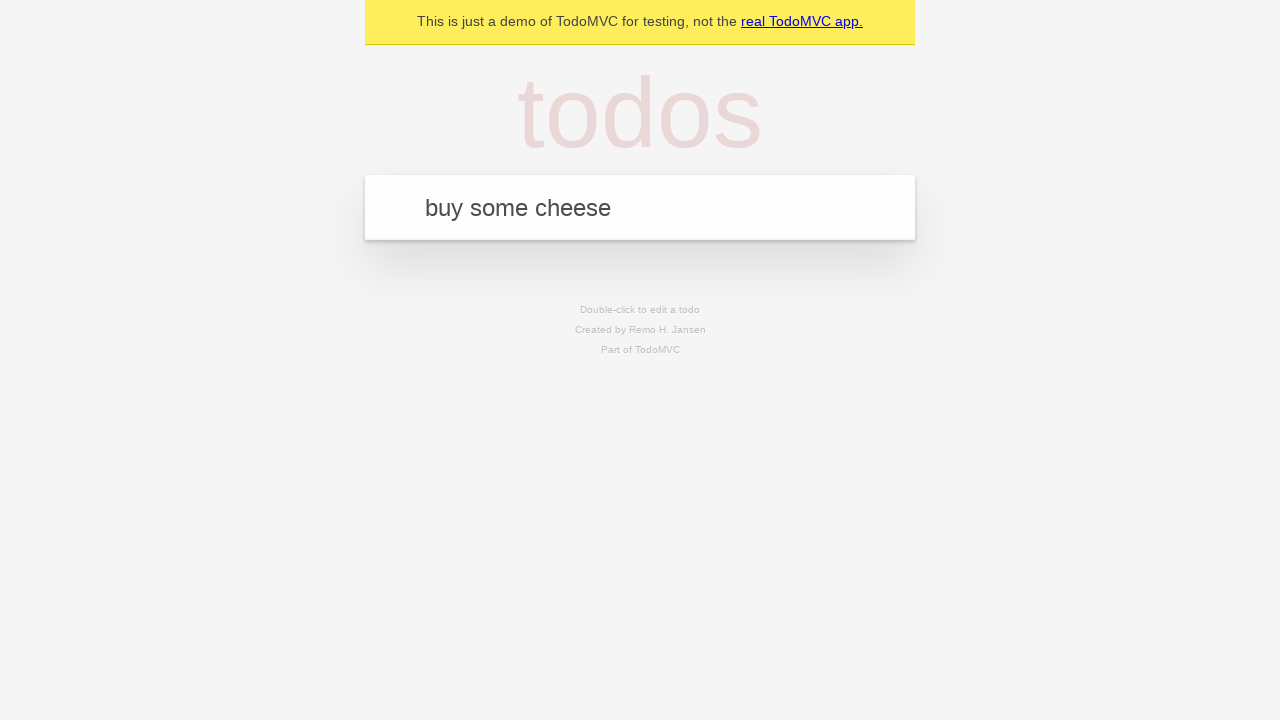

Pressed Enter to add first todo item on internal:attr=[placeholder="What needs to be done?"i]
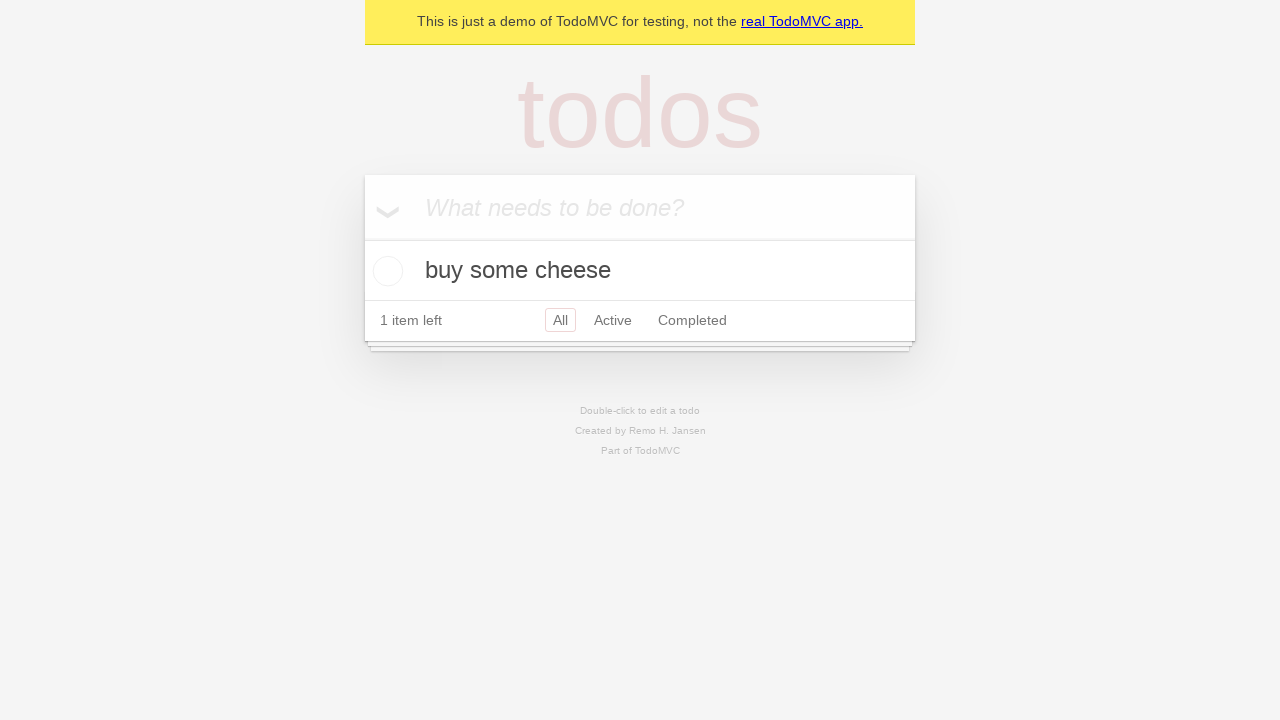

Todo counter element loaded after adding first item
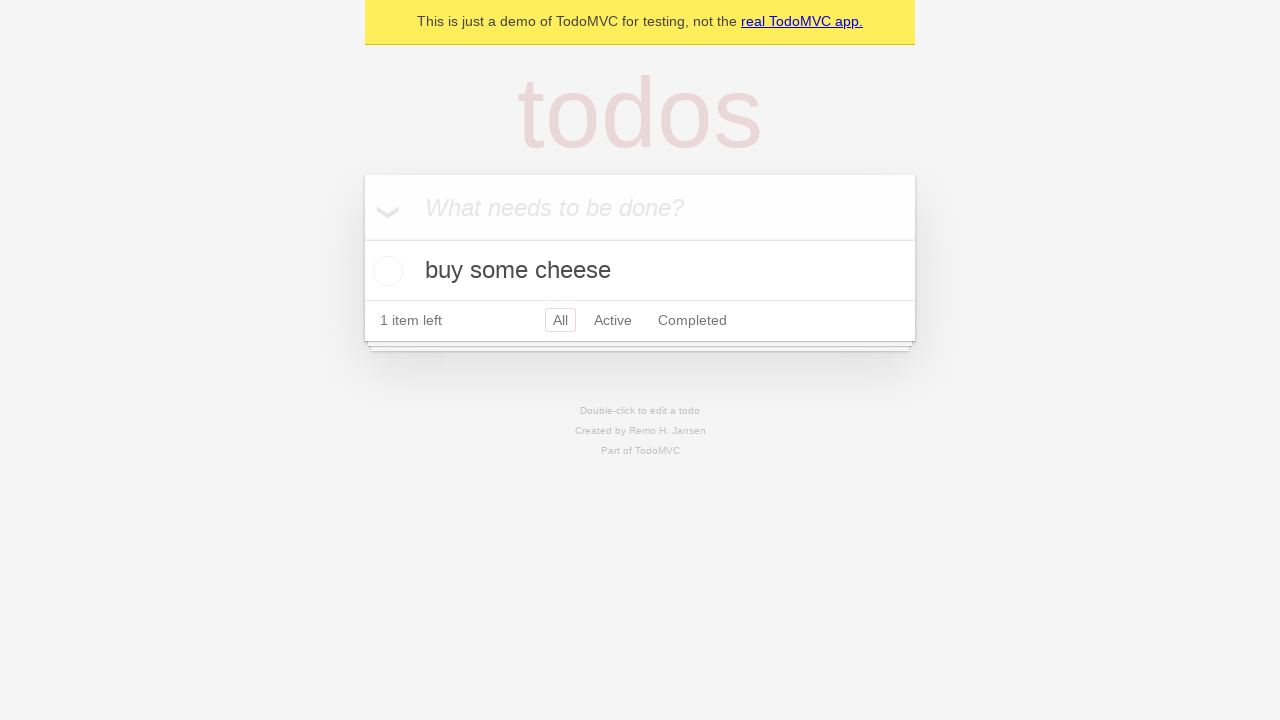

Filled todo input field with 'feed the cat' on internal:attr=[placeholder="What needs to be done?"i]
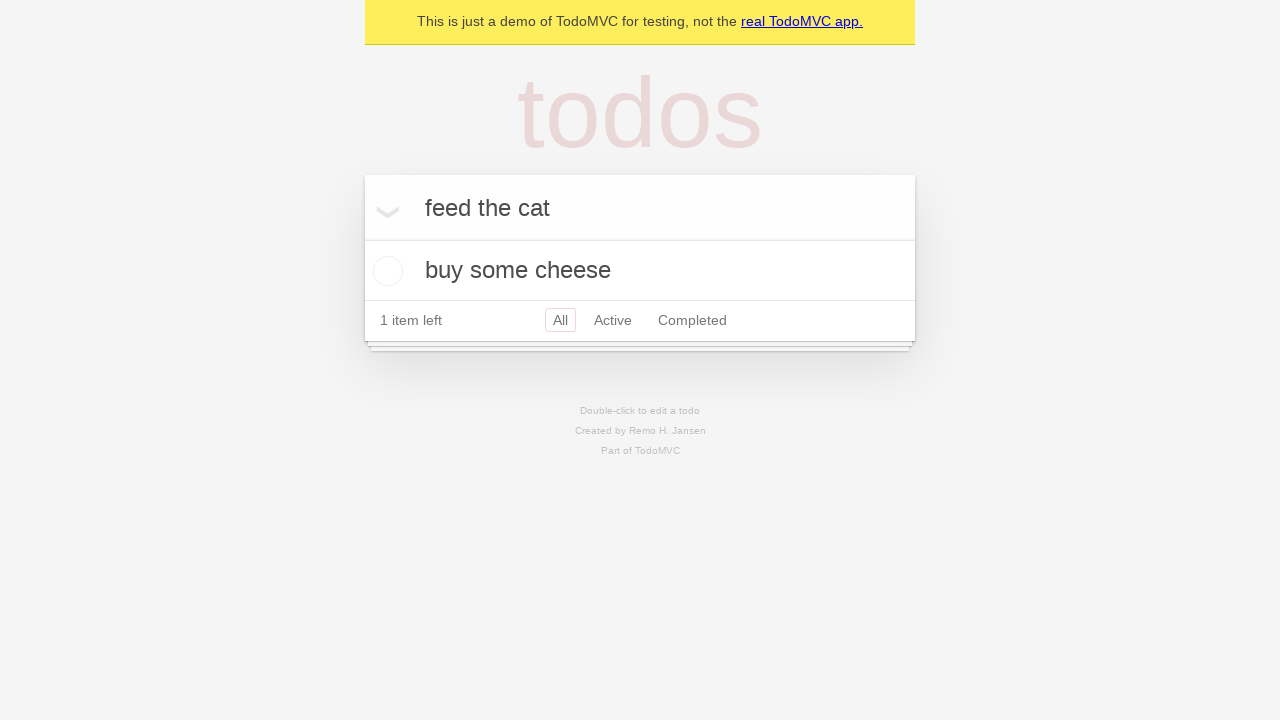

Pressed Enter to add second todo item on internal:attr=[placeholder="What needs to be done?"i]
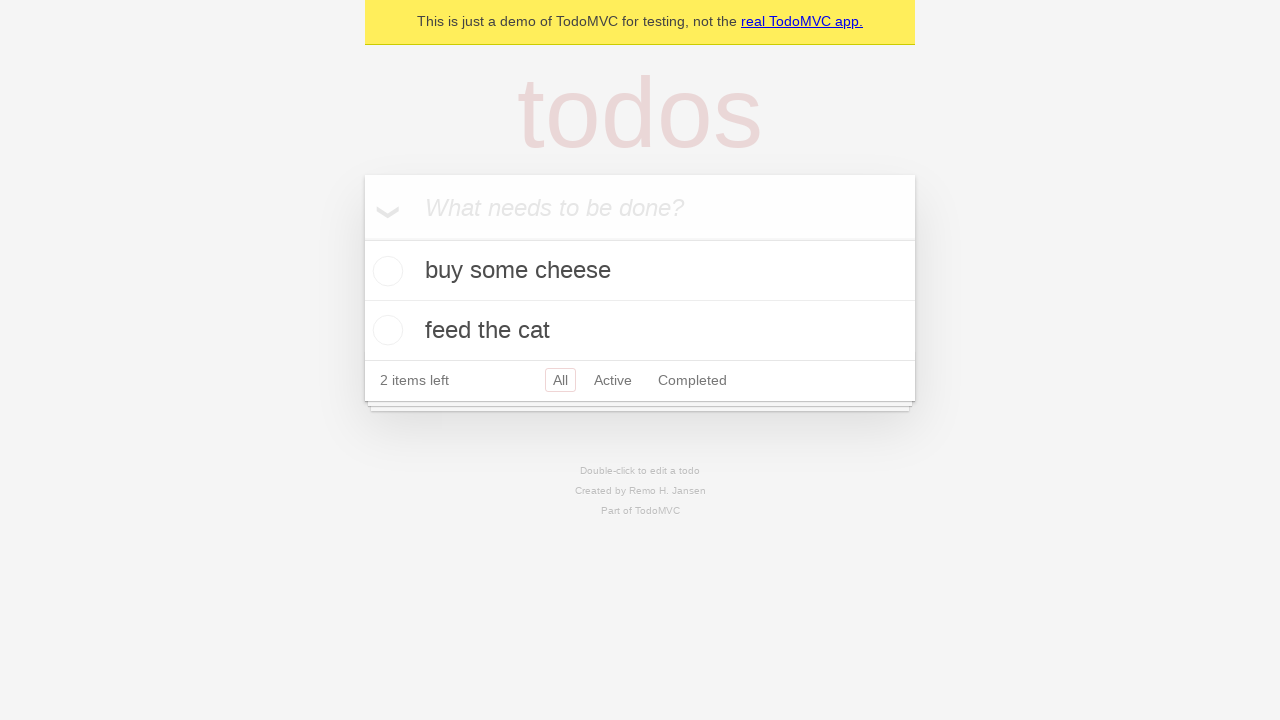

Todo counter element loaded after adding second item
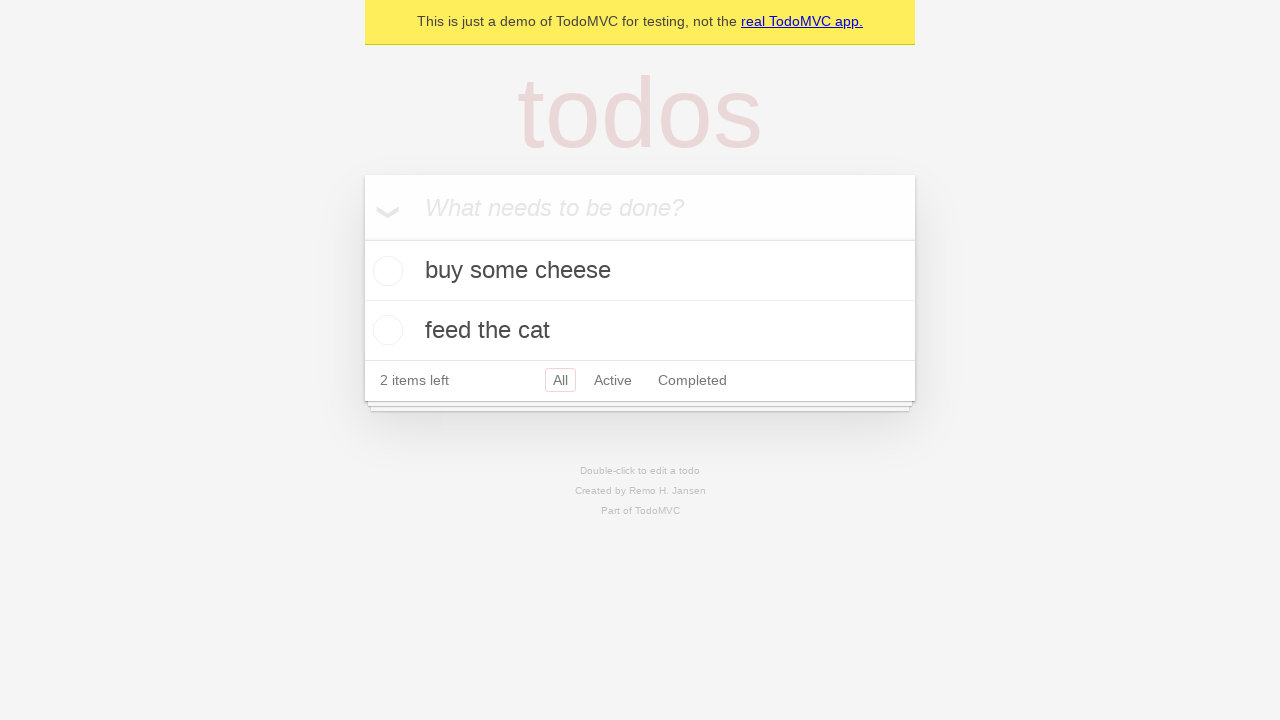

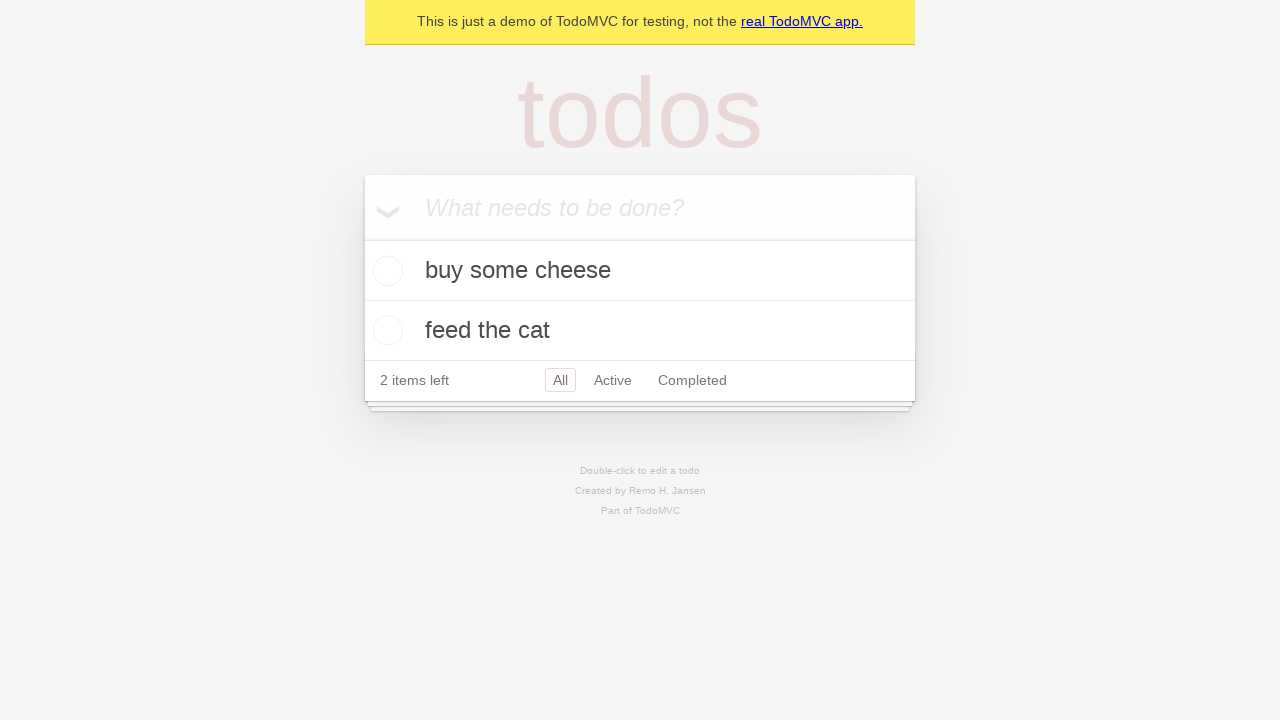